Tests joining a student session by entering a student name in a prompt dialog and clicking OK to join

Starting URL: https://live.monetanalytics.com/stu_proc/student.html#

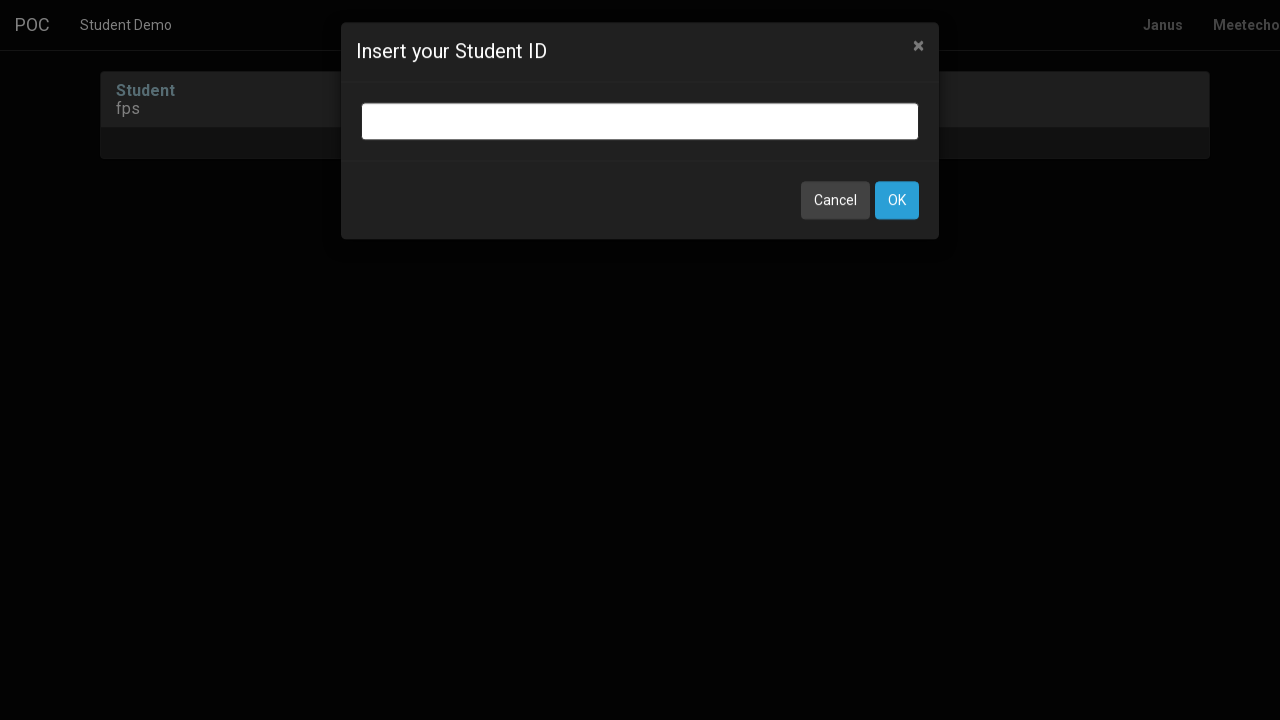

Waited for student name input dialog to appear
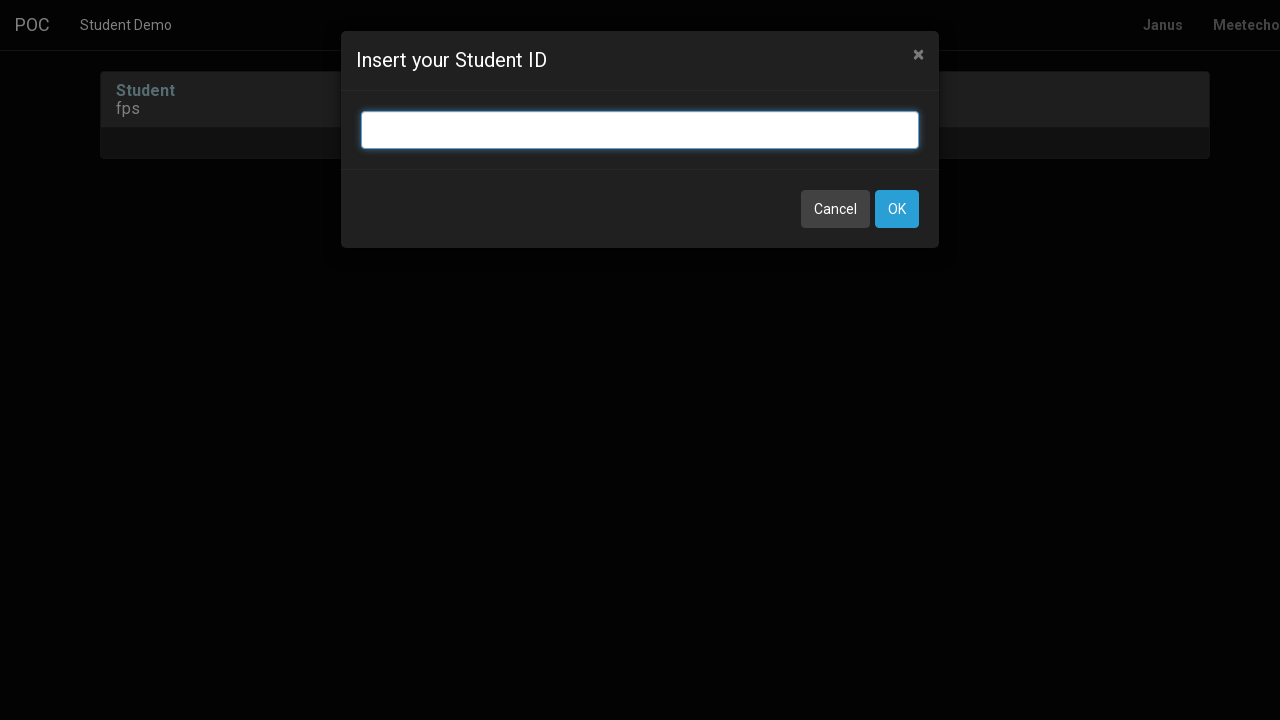

Entered 'Student-13' as the student name in the prompt dialog on input.bootbox-input.bootbox-input-text.form-control
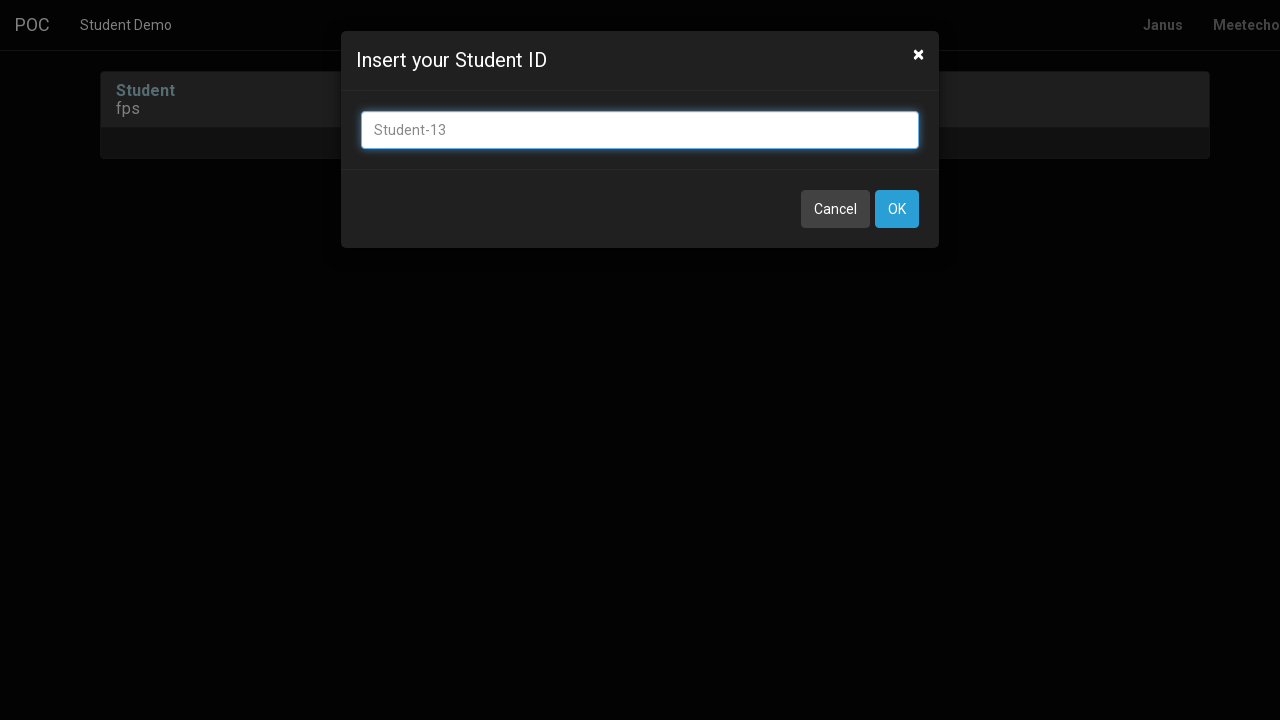

Clicked OK button to join the student session at (897, 209) on button:has-text('OK')
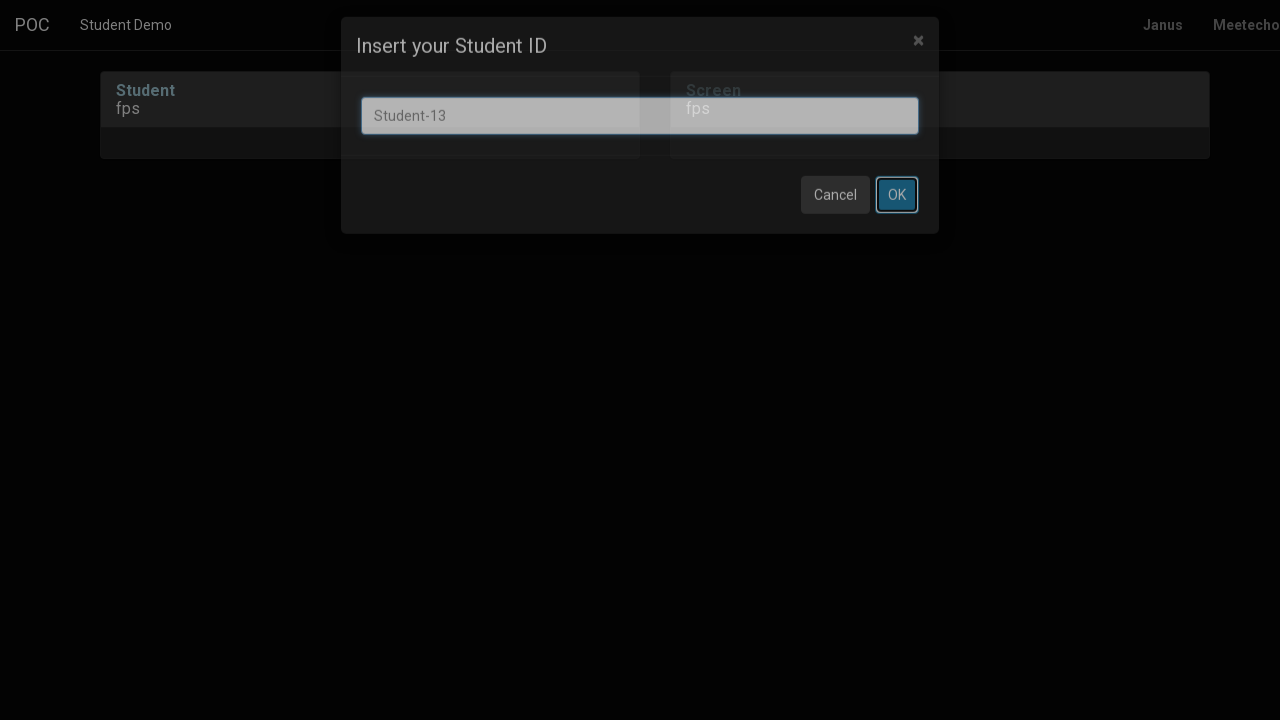

Waited 3 seconds for the page to process the student session entry
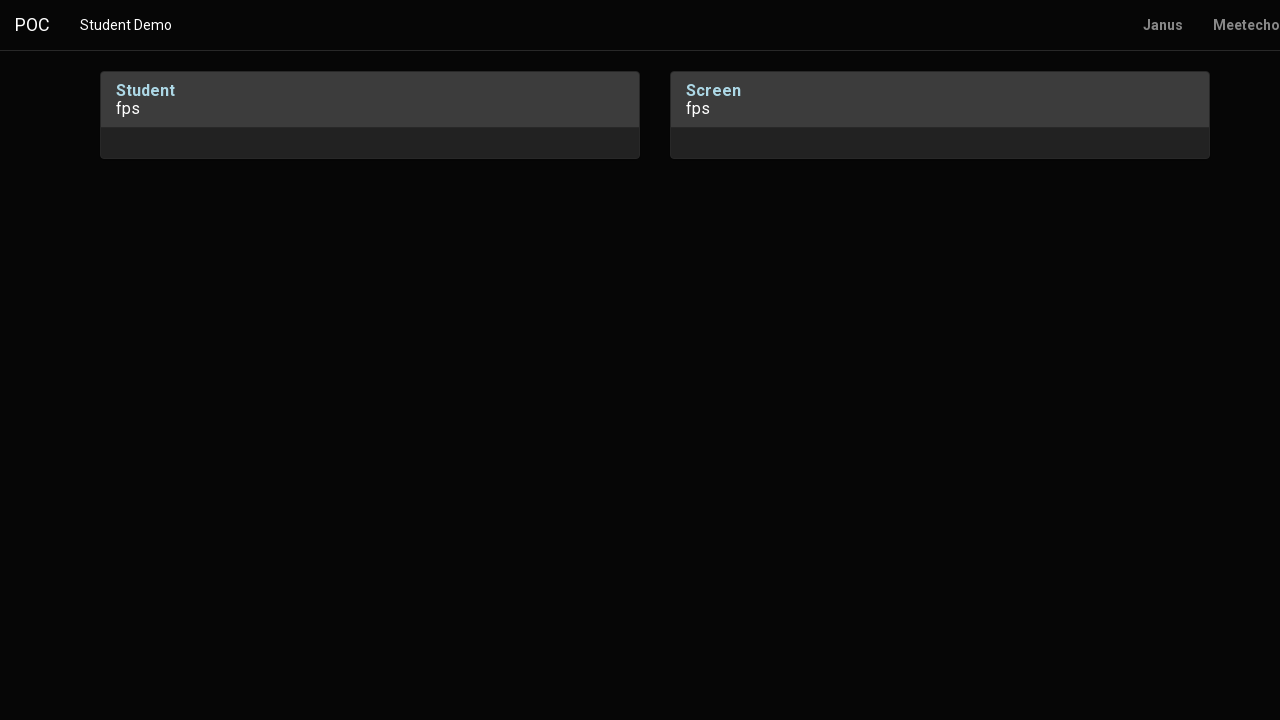

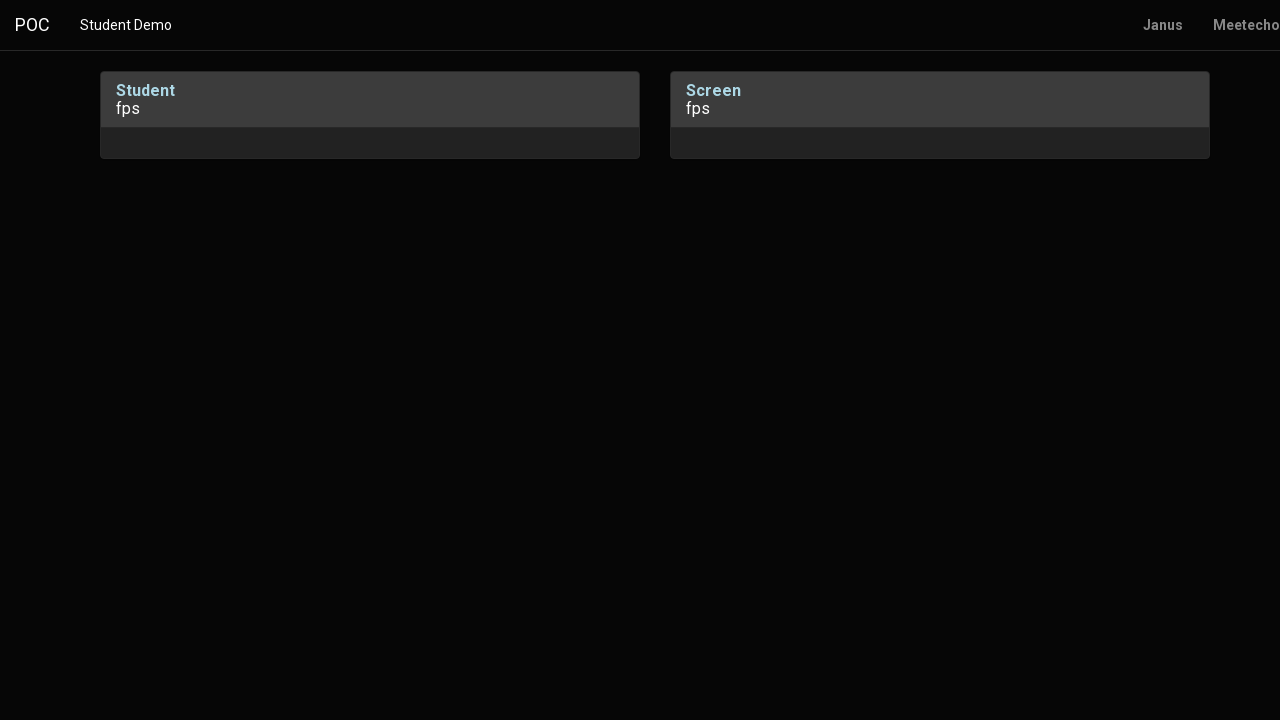